Navigates to GitHub homepage, scrolls down, clicks on Docs link, then navigates through Get started and Quickstart pages

Starting URL: https://github.com/

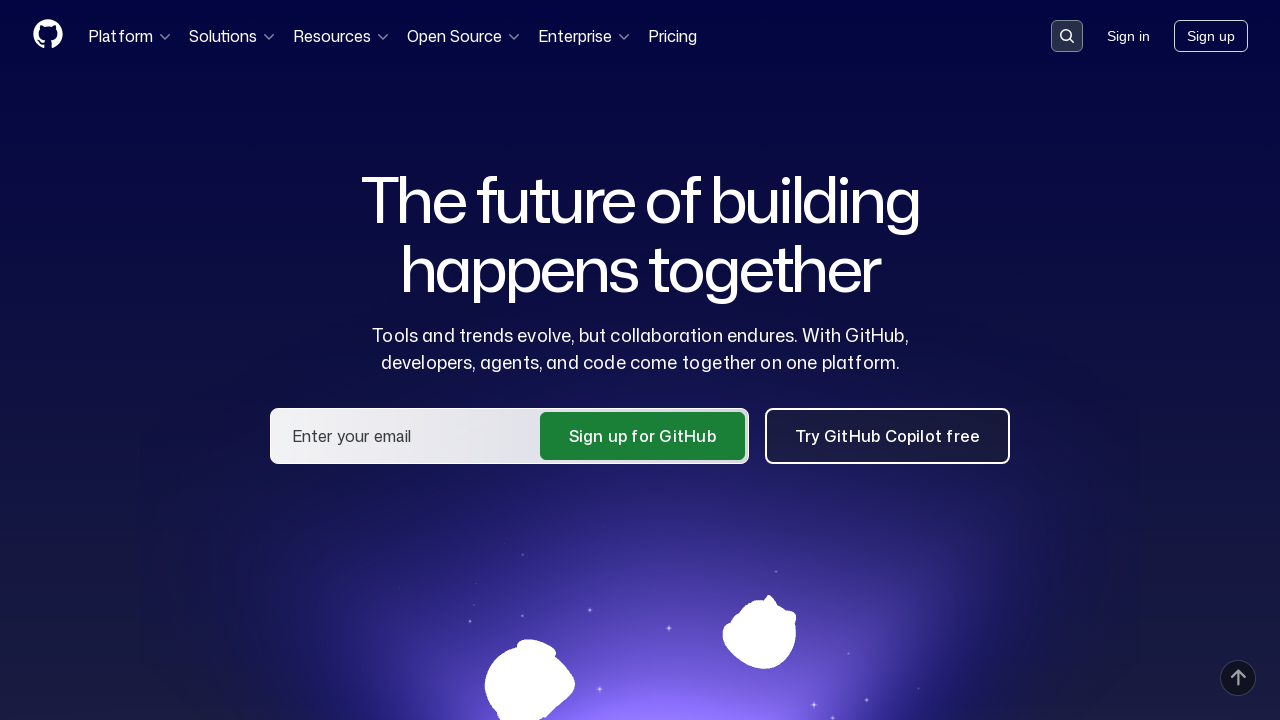

Navigated to GitHub homepage
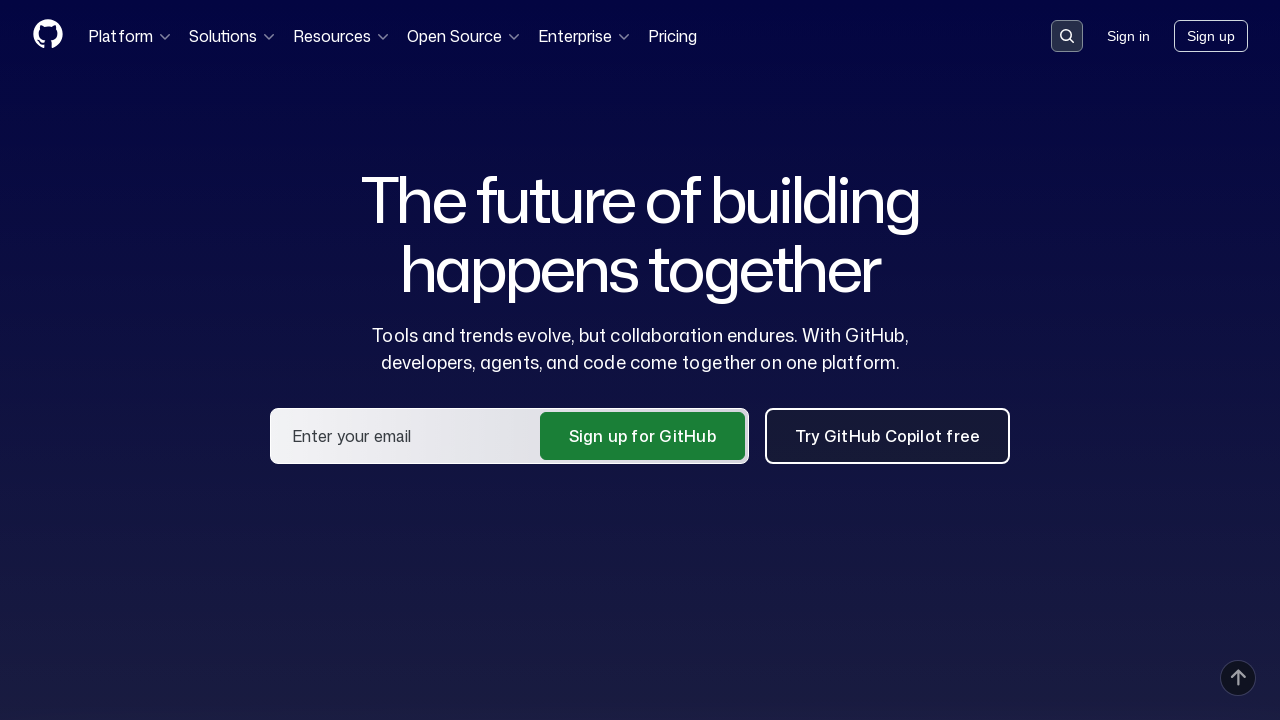

Scrolled down on GitHub homepage
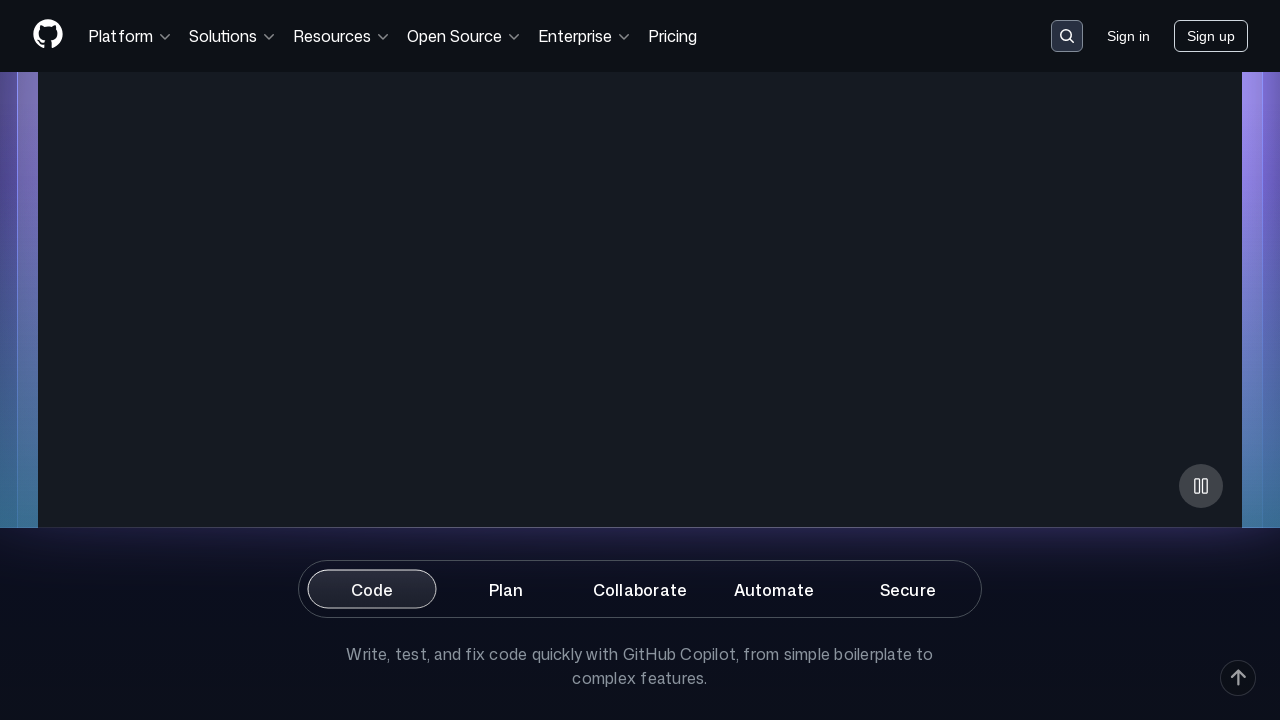

Clicked on Docs link at (888, 361) on xpath=//a[text()='Docs']
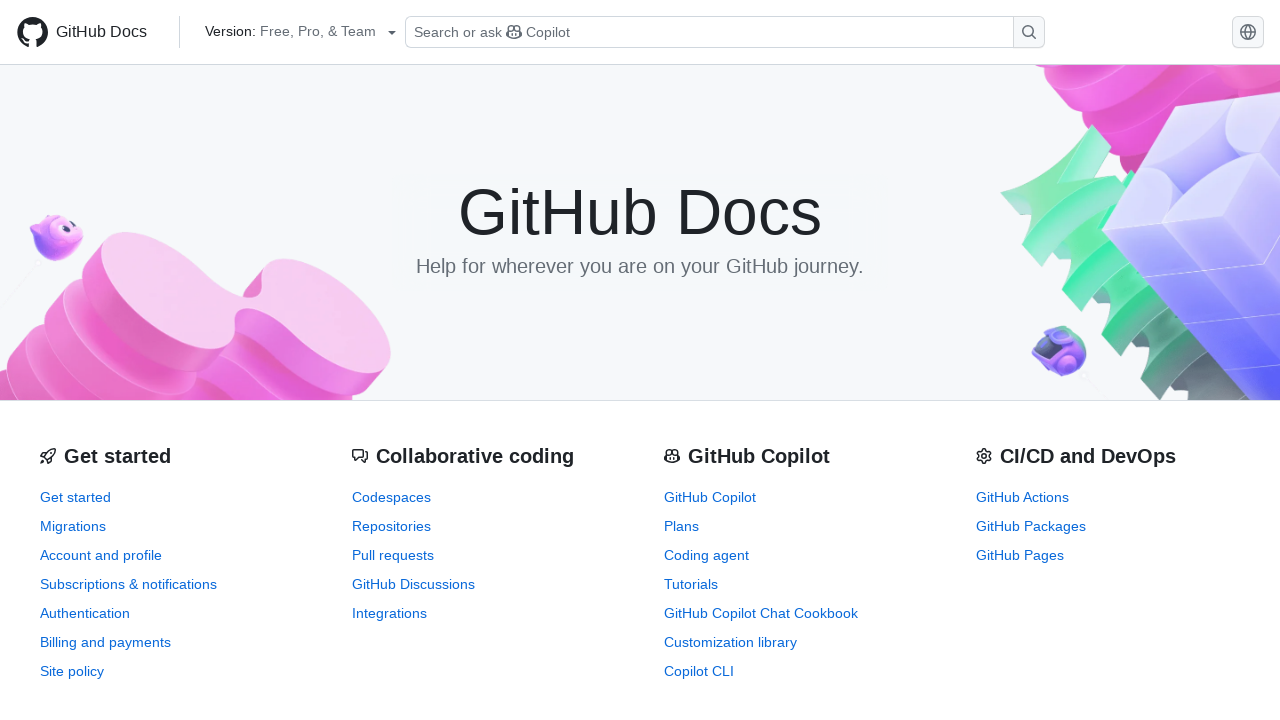

Clicked on Get started link at (76, 497) on xpath=//a[text()='Get started']
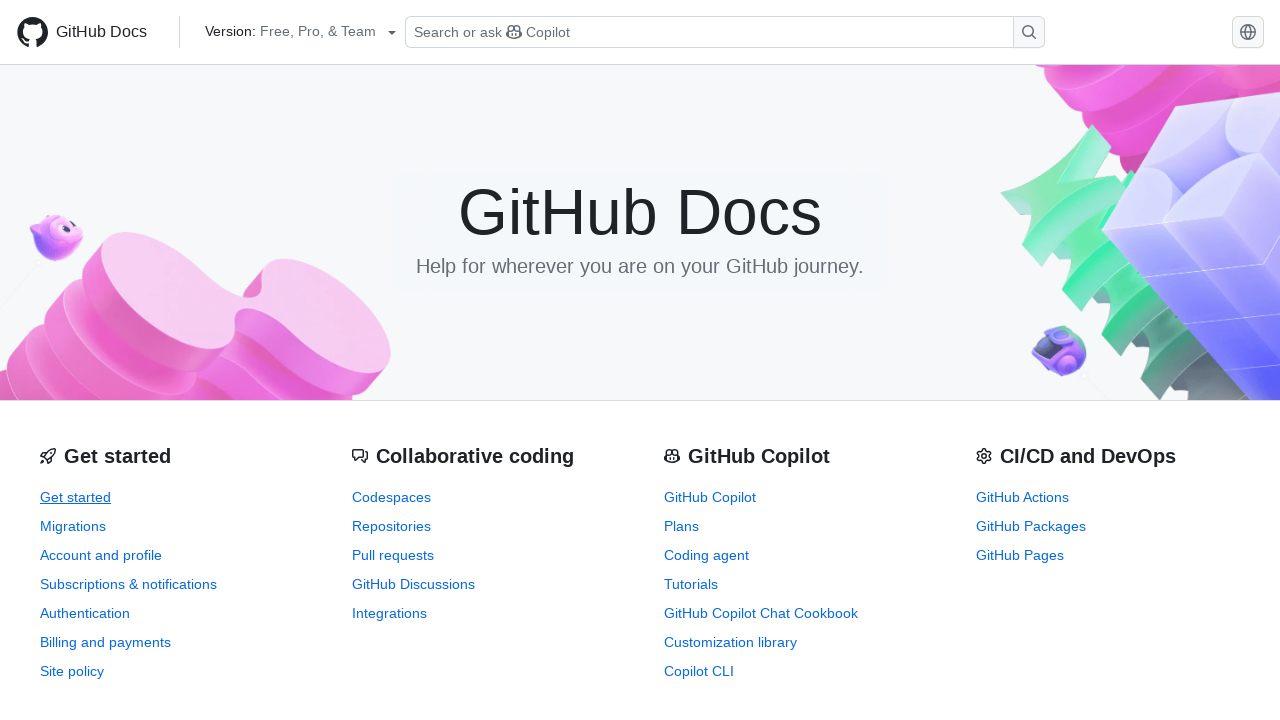

Clicked on Quickstart link at (100, 362) on xpath=//a[text()='Quickstart']
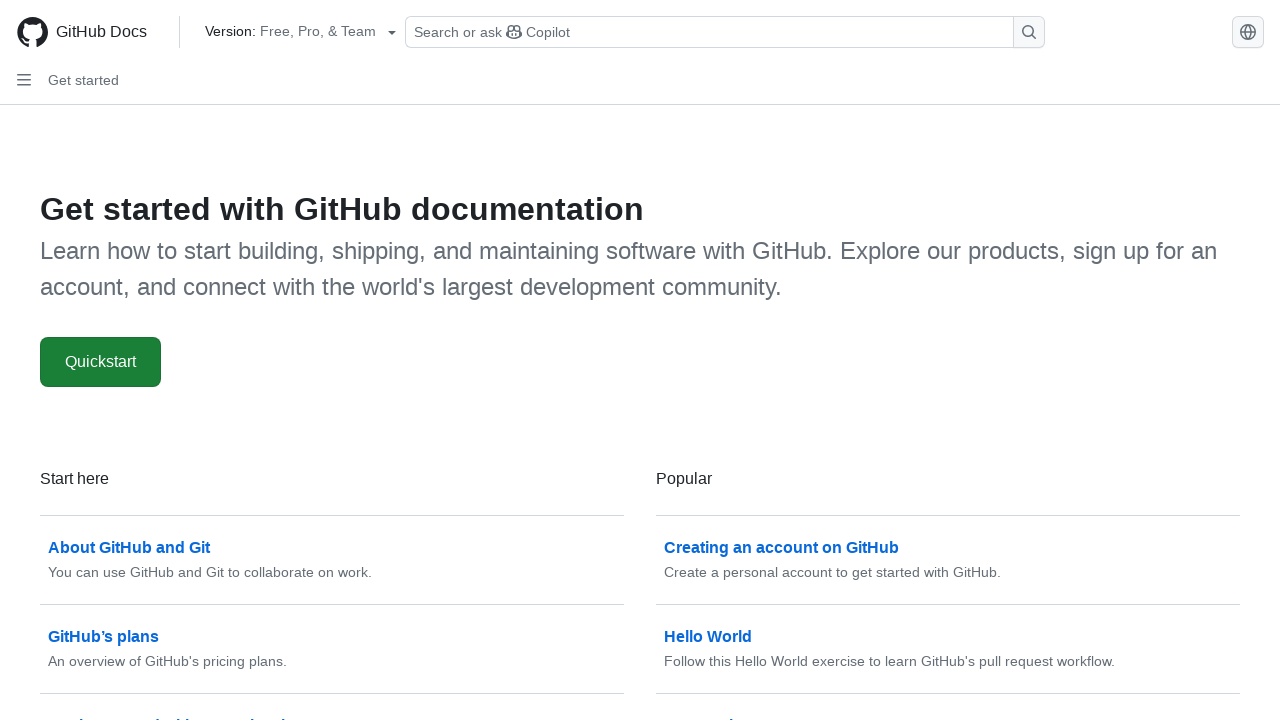

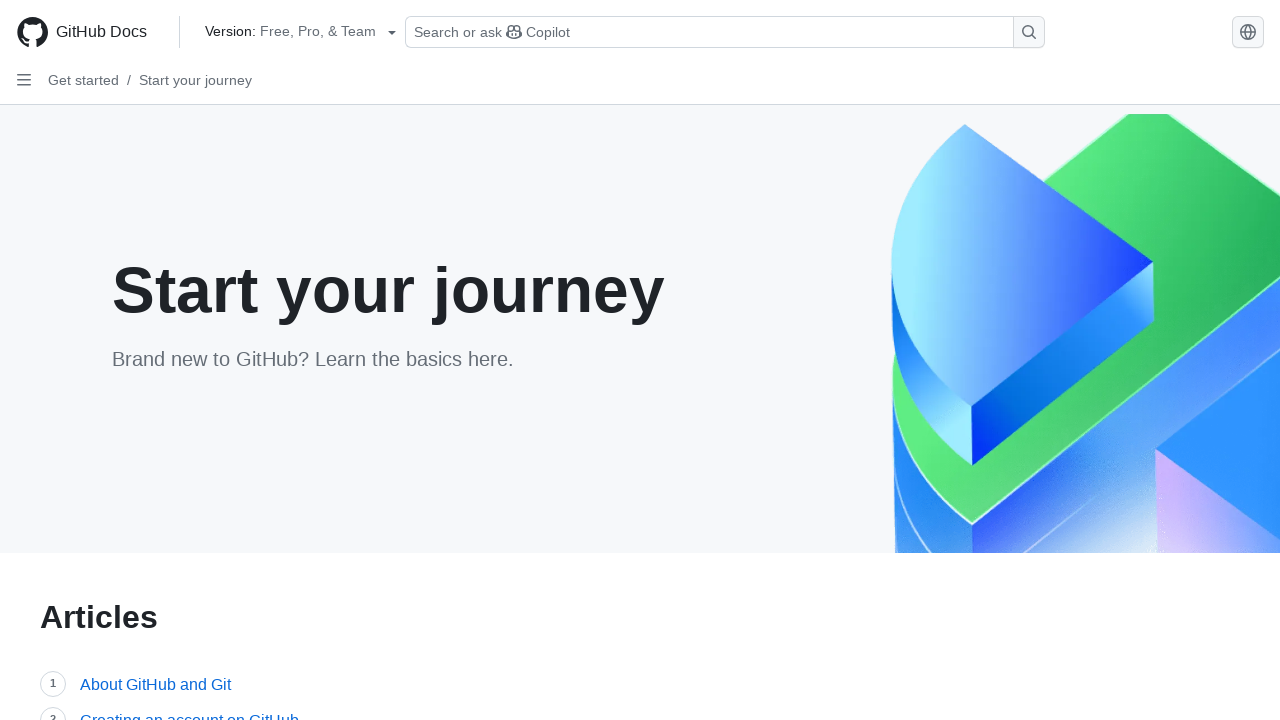